Tests calendar date picker functionality by clicking on date picker fields and selecting specific dates from the calendar widget

Starting URL: https://www.hyrtutorials.com/p/calendar-practice.html

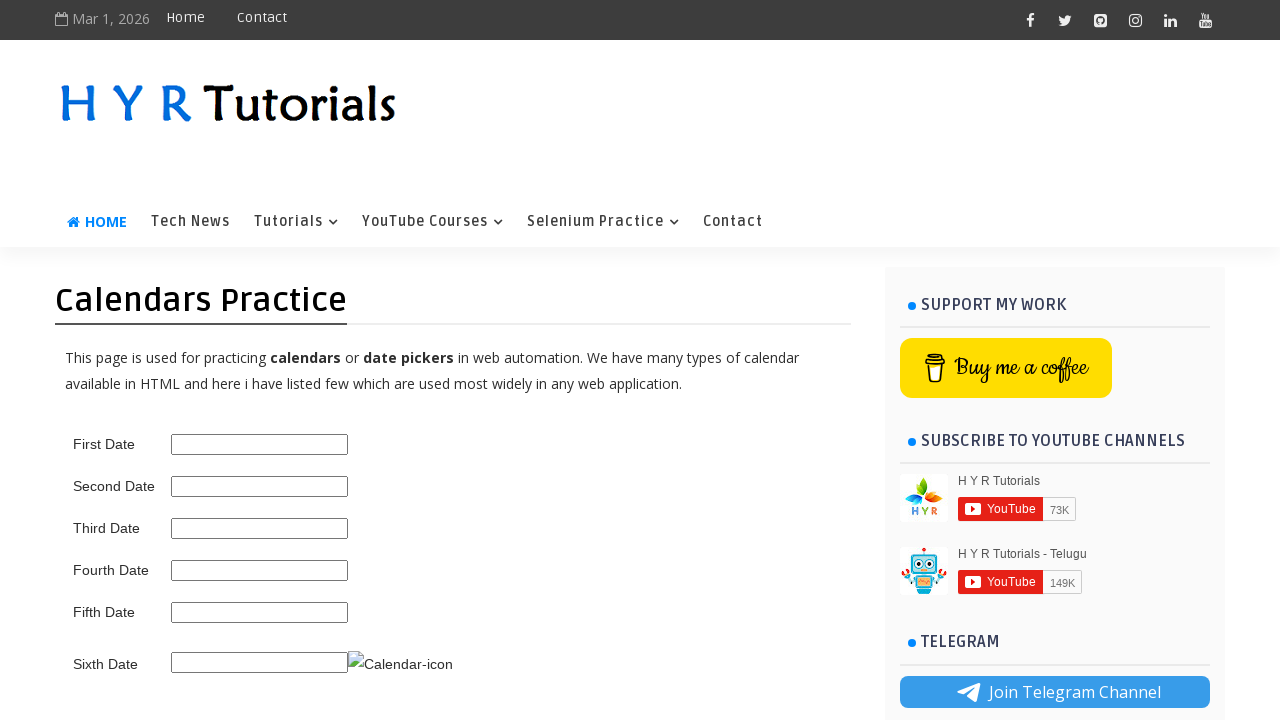

Clicked on first date picker to open calendar at (260, 444) on #first_date_picker
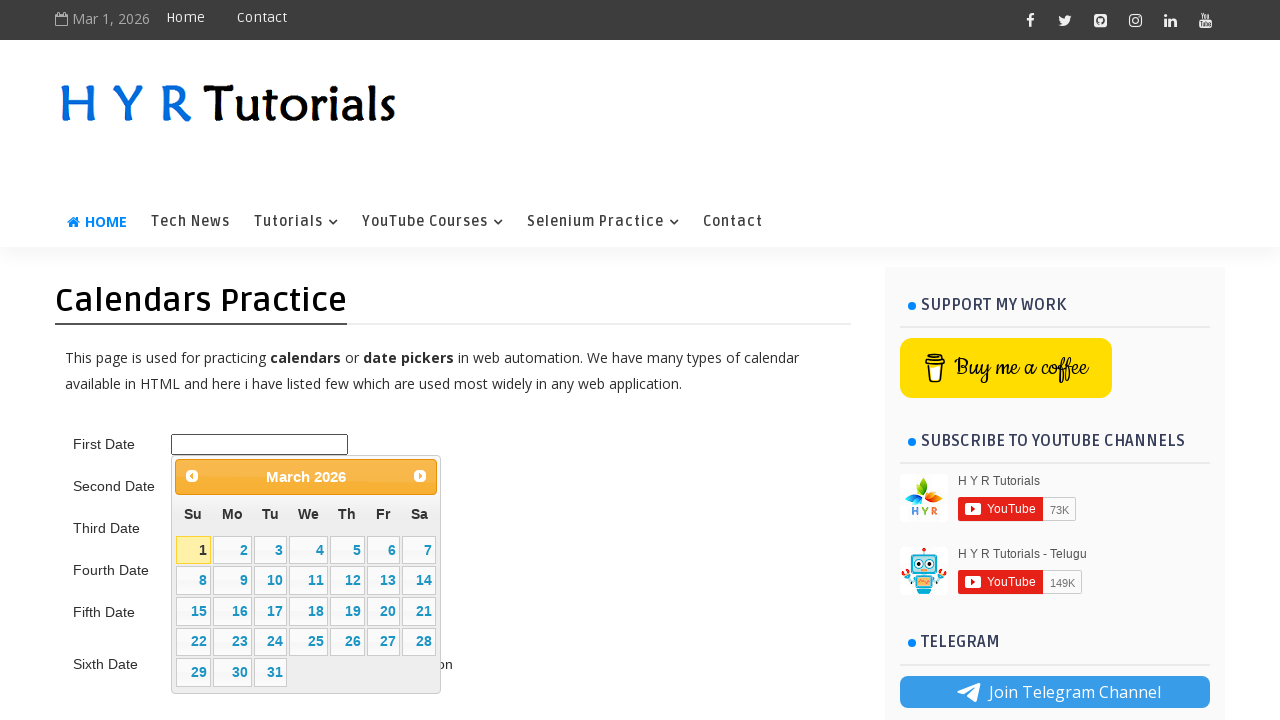

Calendar widget appeared
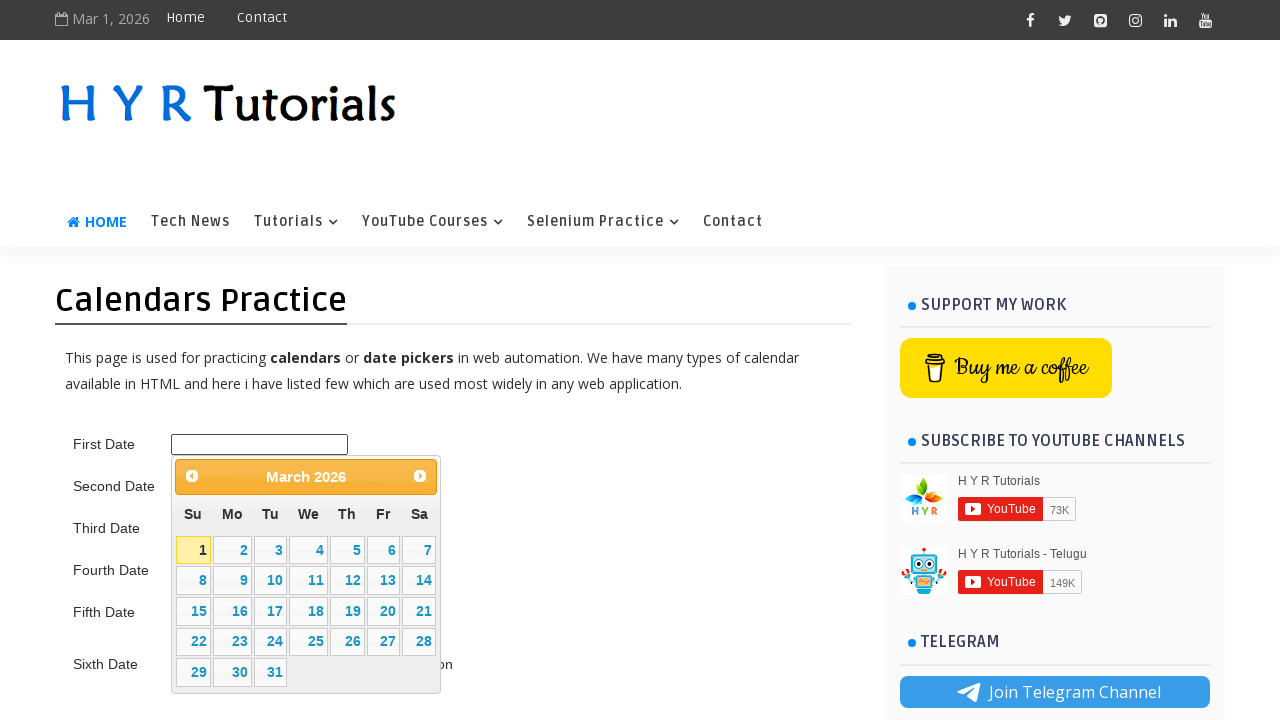

Selected day 15 from first calendar at (193, 611) on table.ui-datepicker-calendar a:text-is('15')
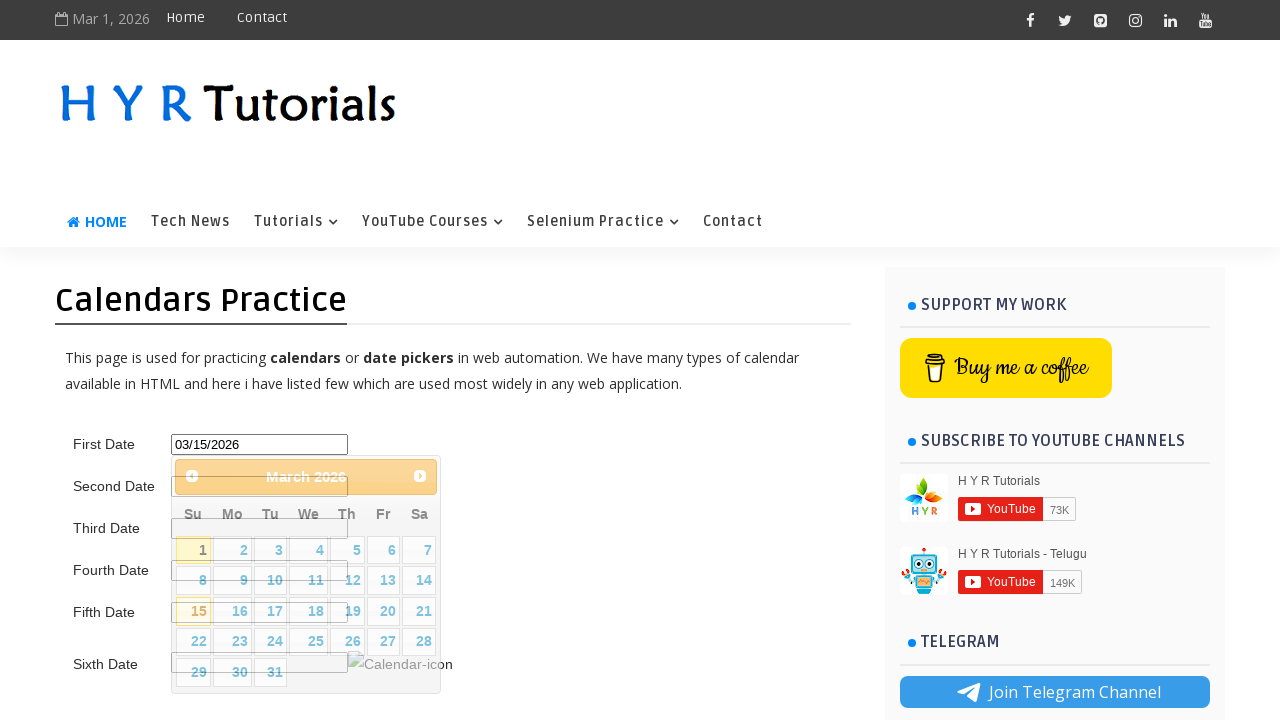

Clicked on second date picker to open calendar at (260, 486) on #second_date_picker
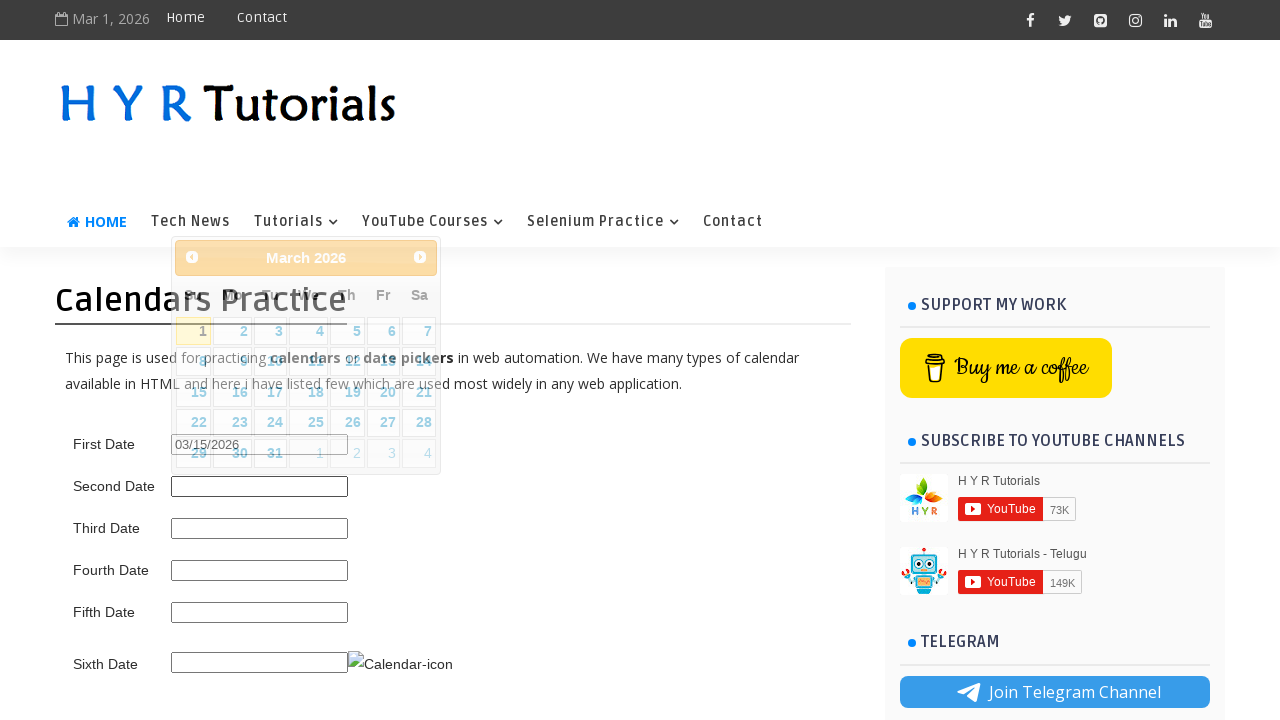

Calendar widget appeared for second date picker
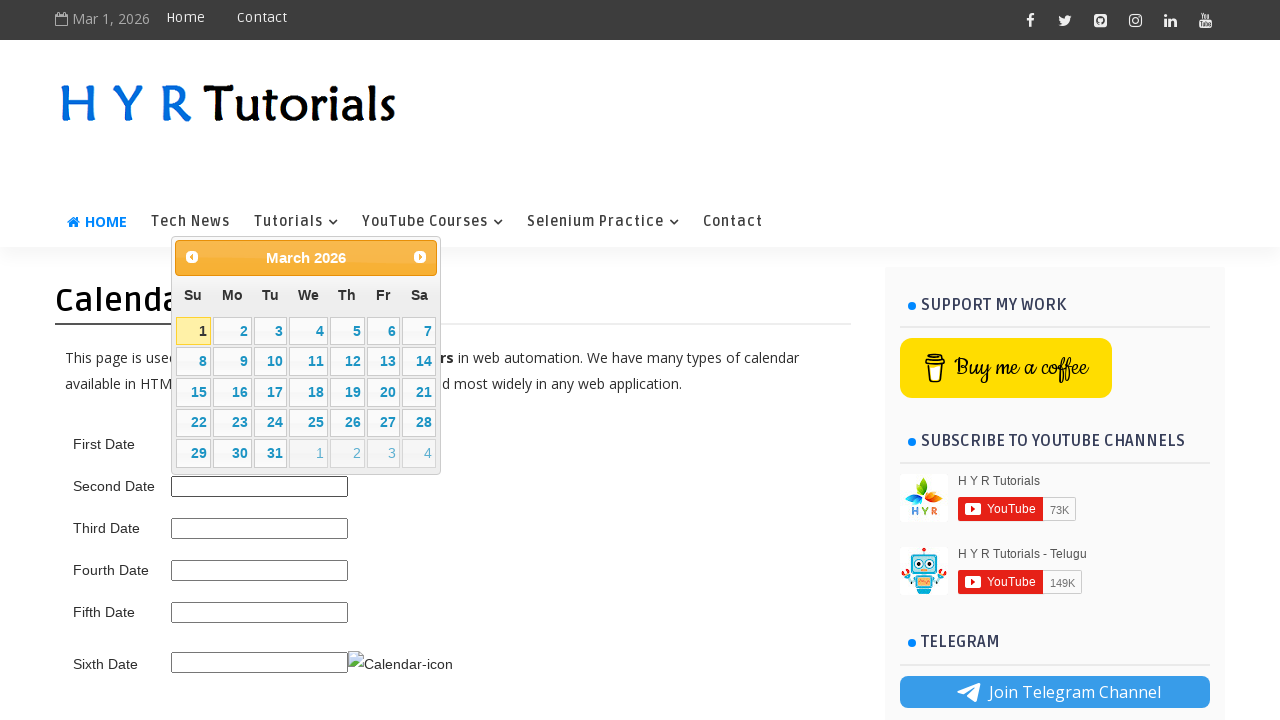

Selected day 15 from second calendar (excluding other months) at (193, 392) on table.ui-datepicker-calendar td:not(.ui-datepicker-other-month) a:text-is('15')
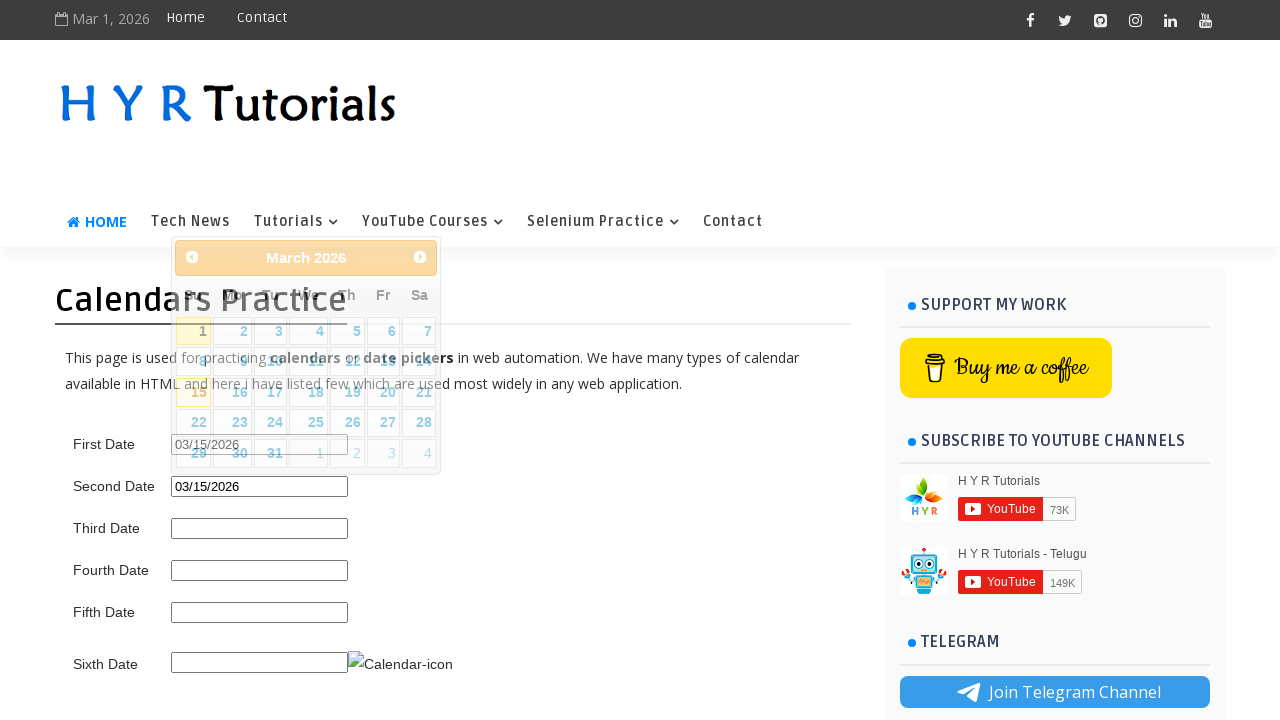

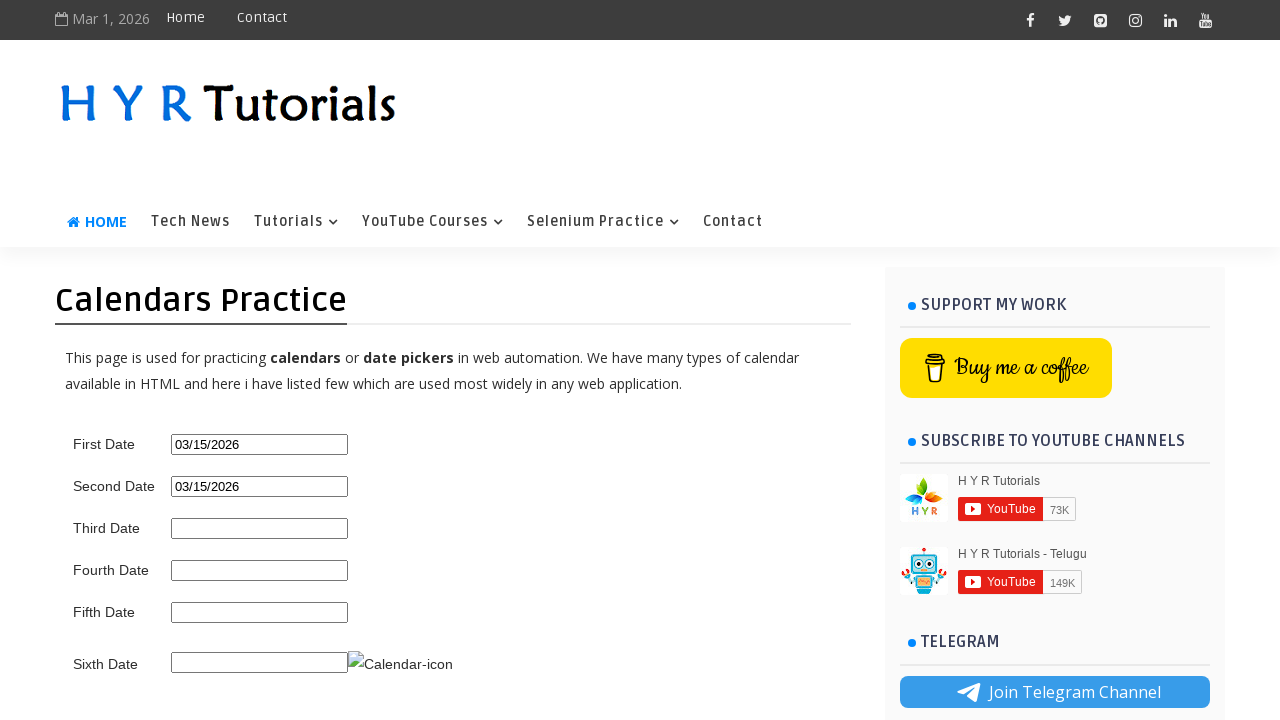